Tests a registration form by filling in first name, last name, and email fields, then submitting the form and verifying successful registration message

Starting URL: http://suninjuly.github.io/registration1.html

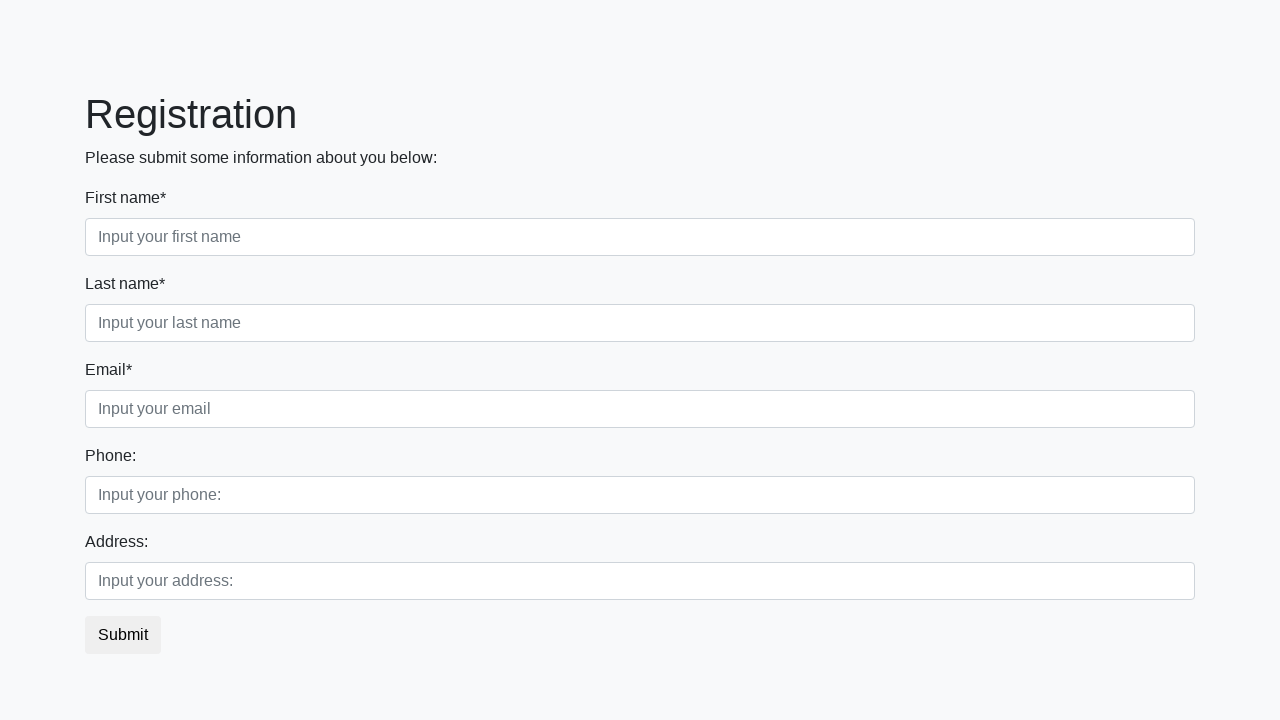

Navigated to registration form page
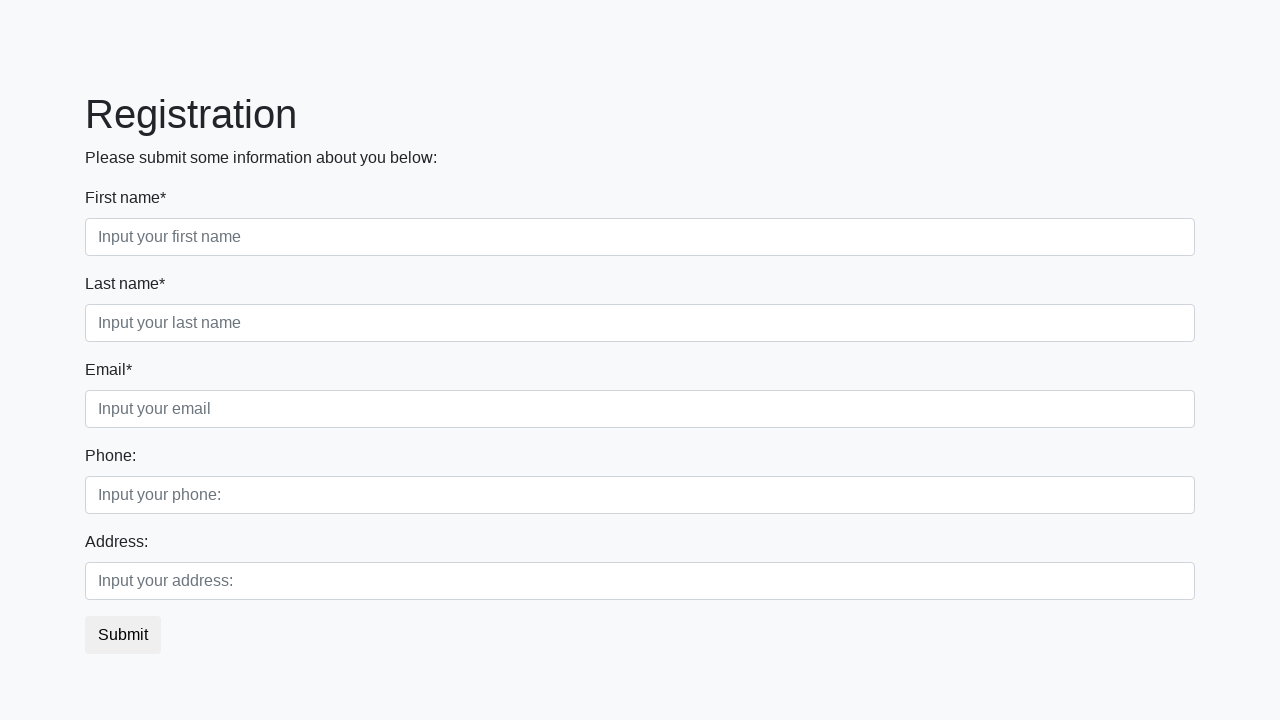

Filled first name field with 'Nik' on .first
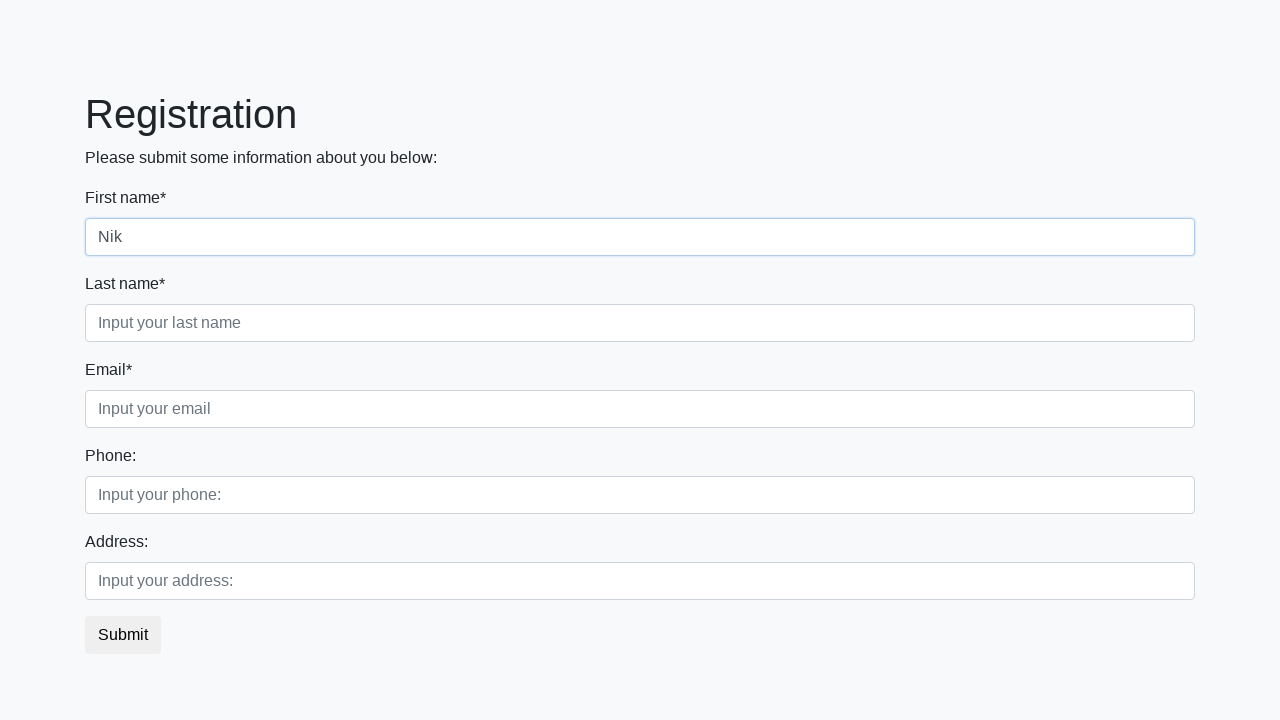

Filled last name field with 'Serg' on .second
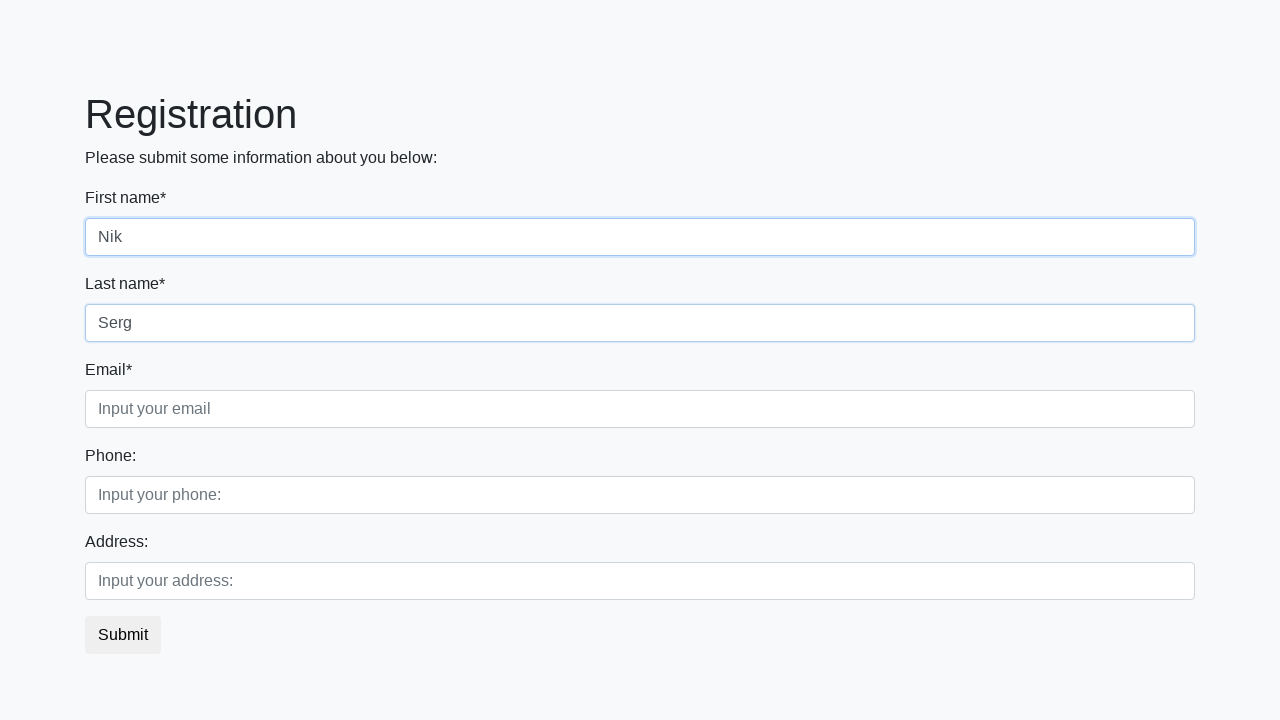

Filled email field with 'test@gmail.com' on .third
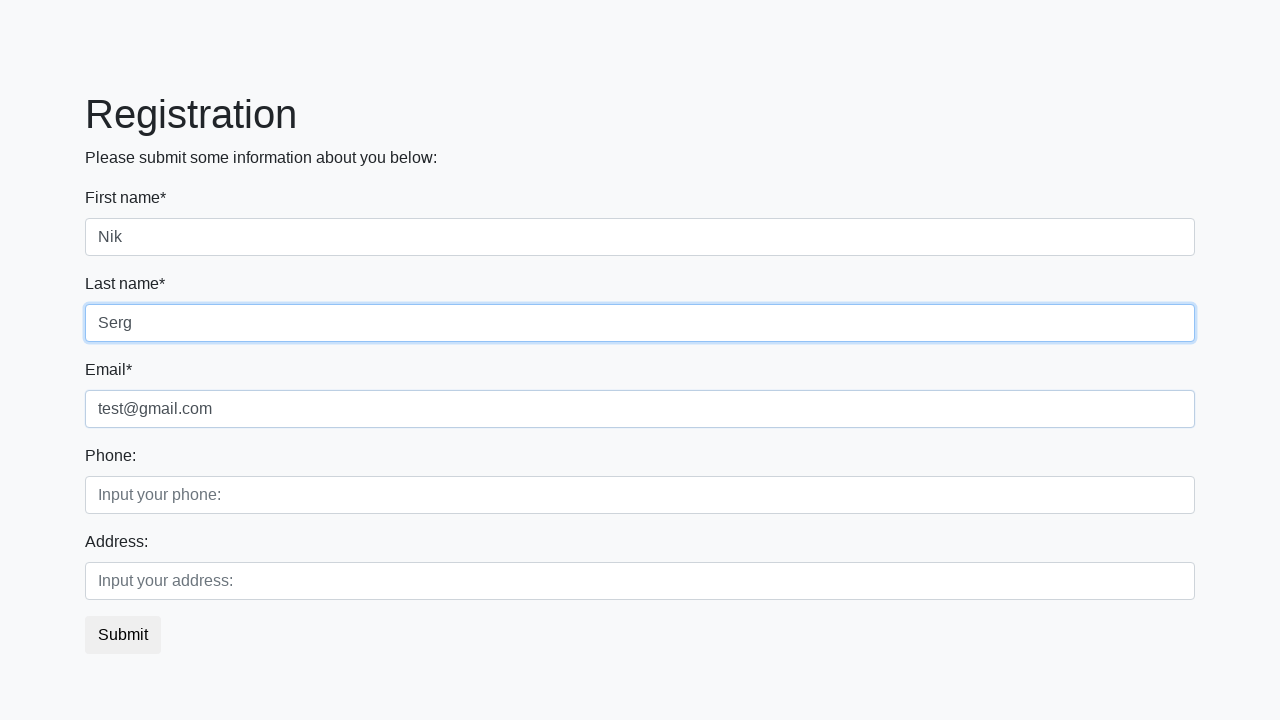

Clicked submit button to register at (123, 635) on button
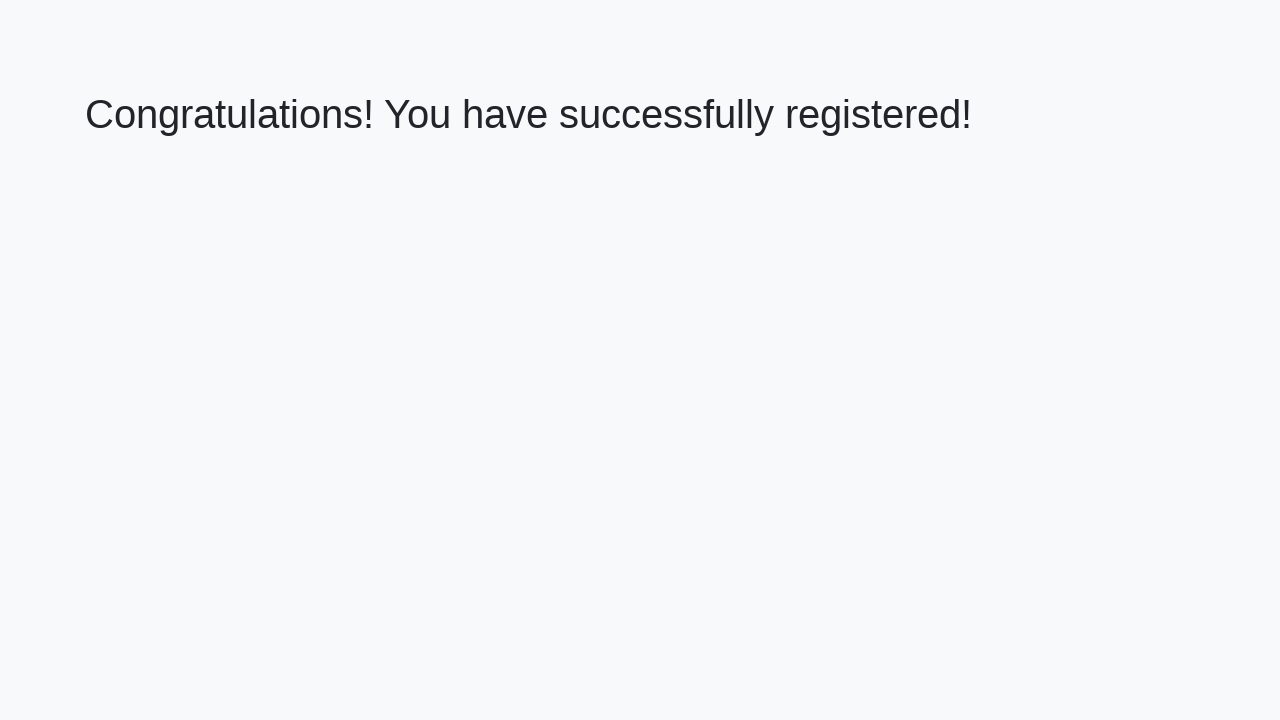

Registration confirmation page loaded
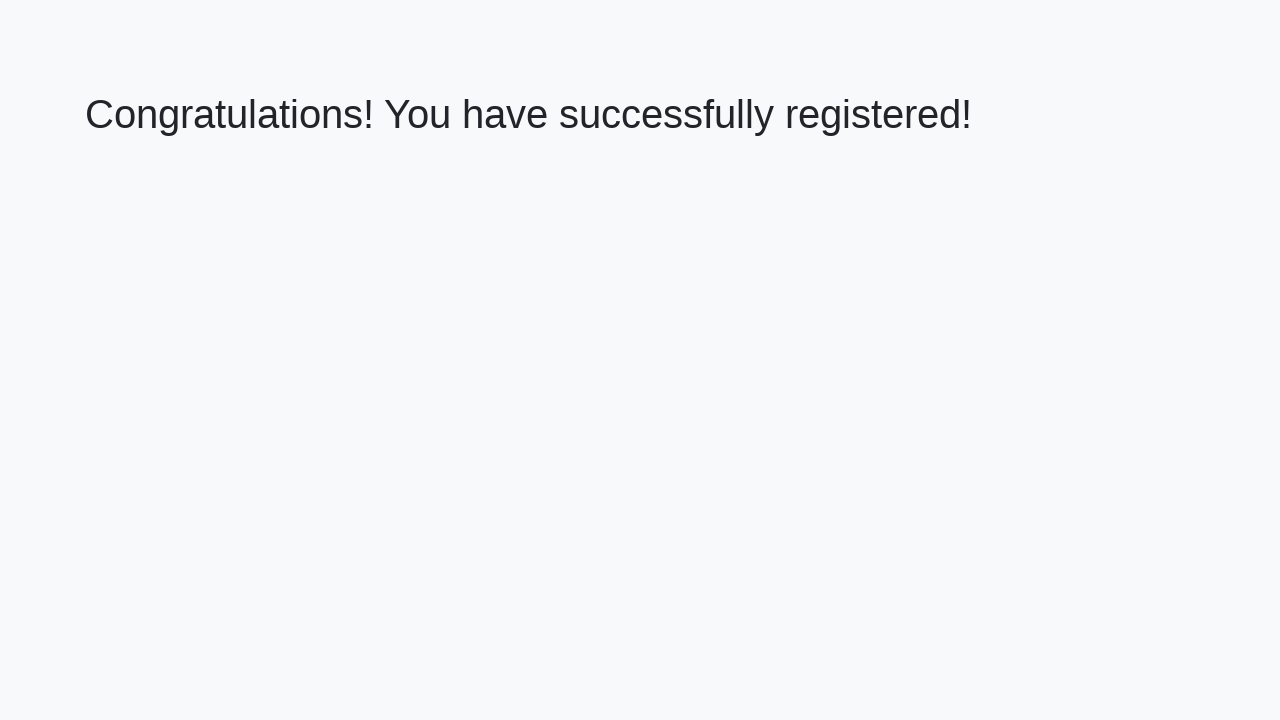

Verified successful registration message: 'Congratulations! You have successfully registered!'
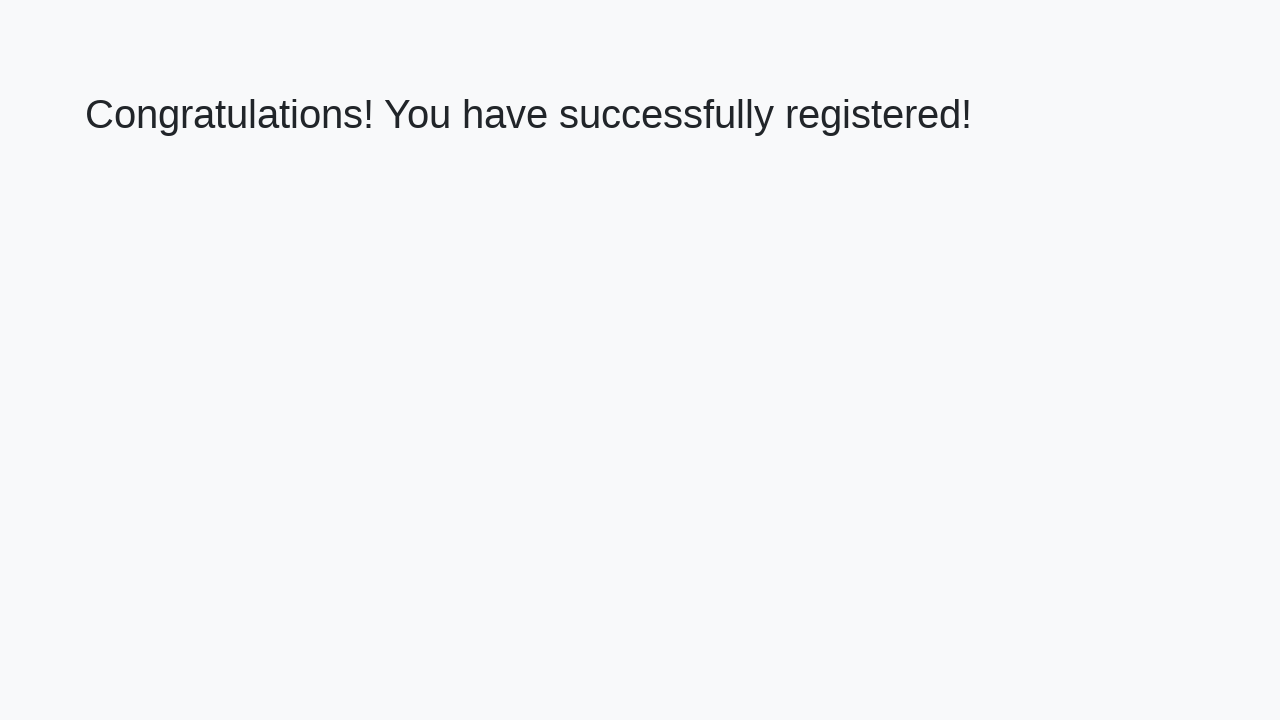

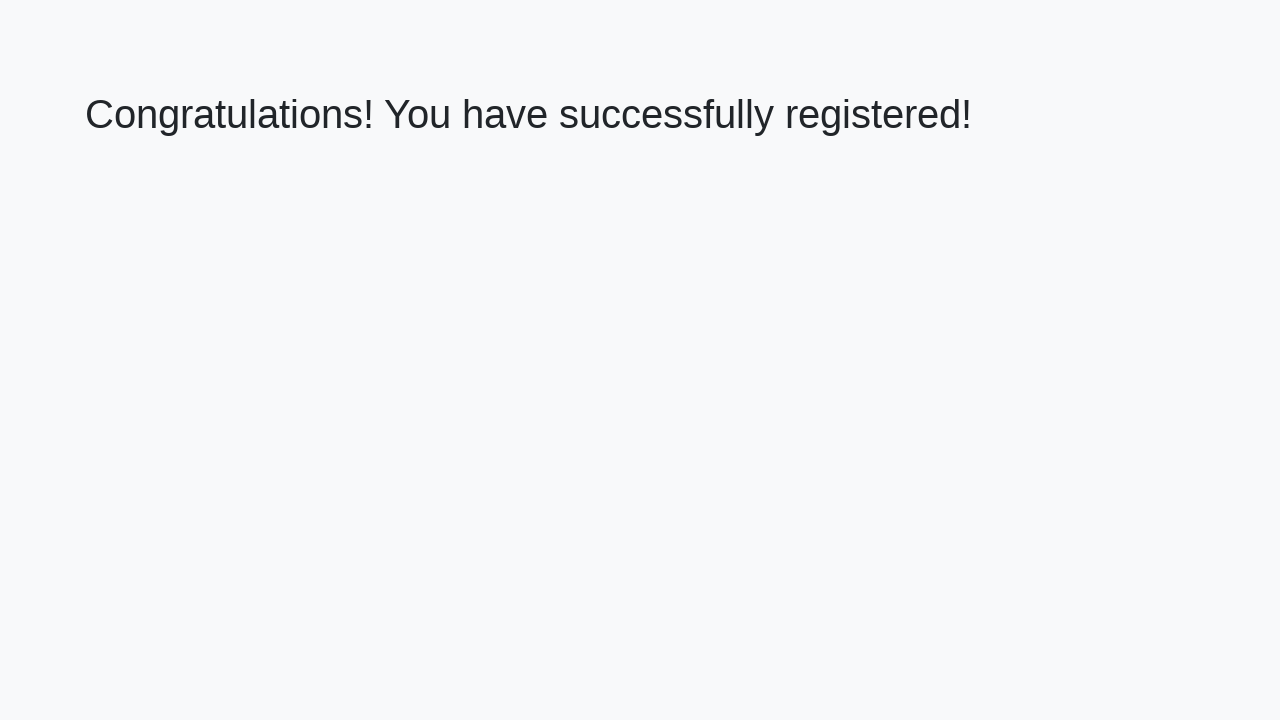